Tests chaining selectors by clicking the last menu link using CSS selector combined with nth selector.

Starting URL: https://playwright.dev/docs/intro

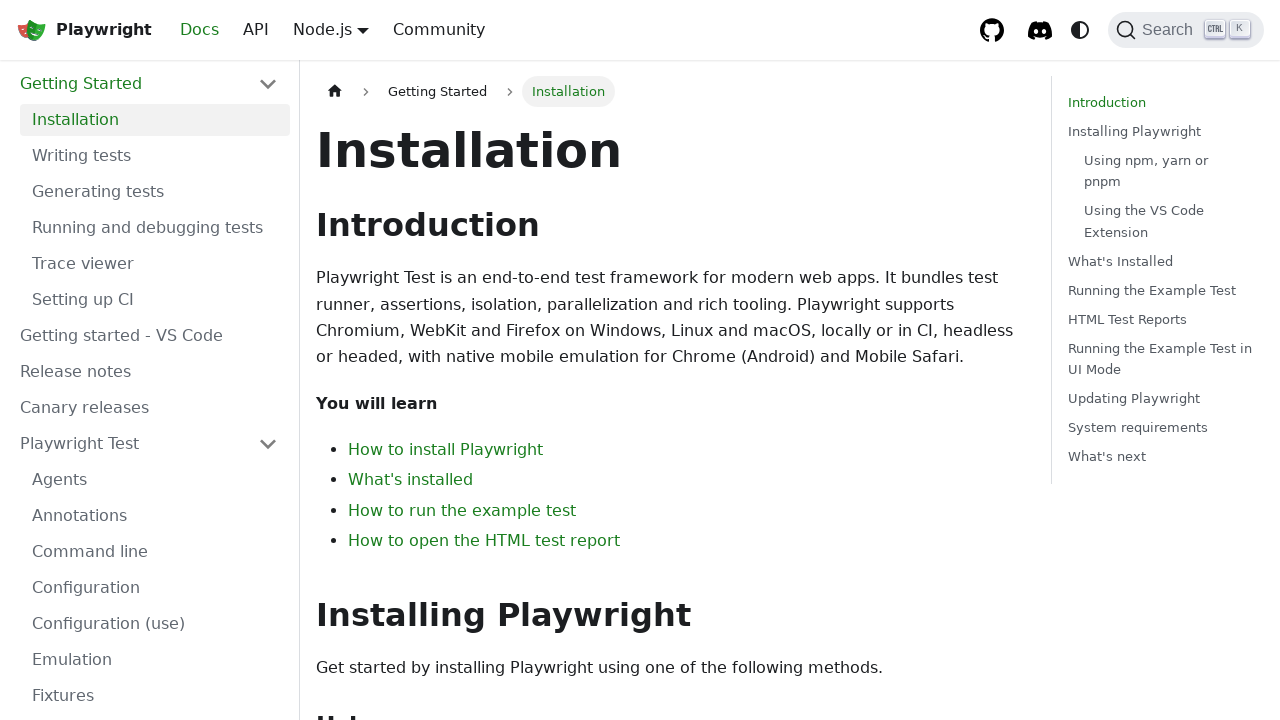

Clicked the last menu link using chained CSS selector with nth=-1 at (149, 696) on ul.menu__list .menu__link >> nth=-1
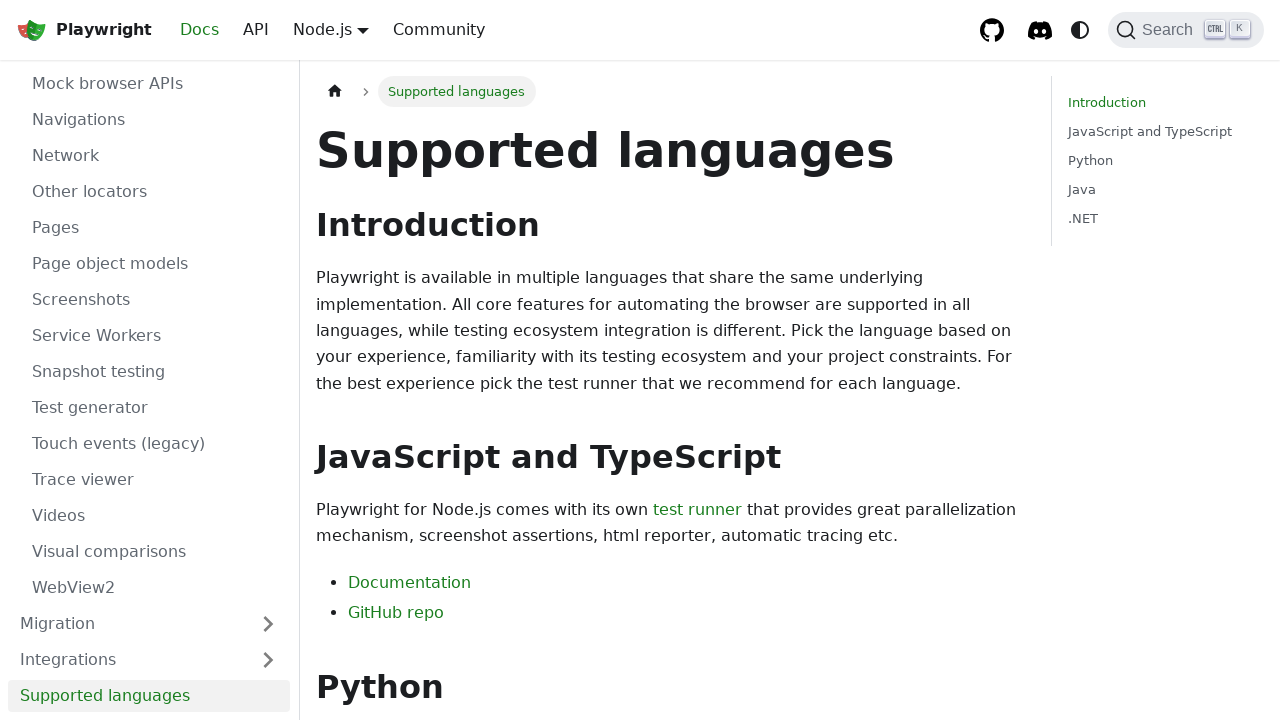

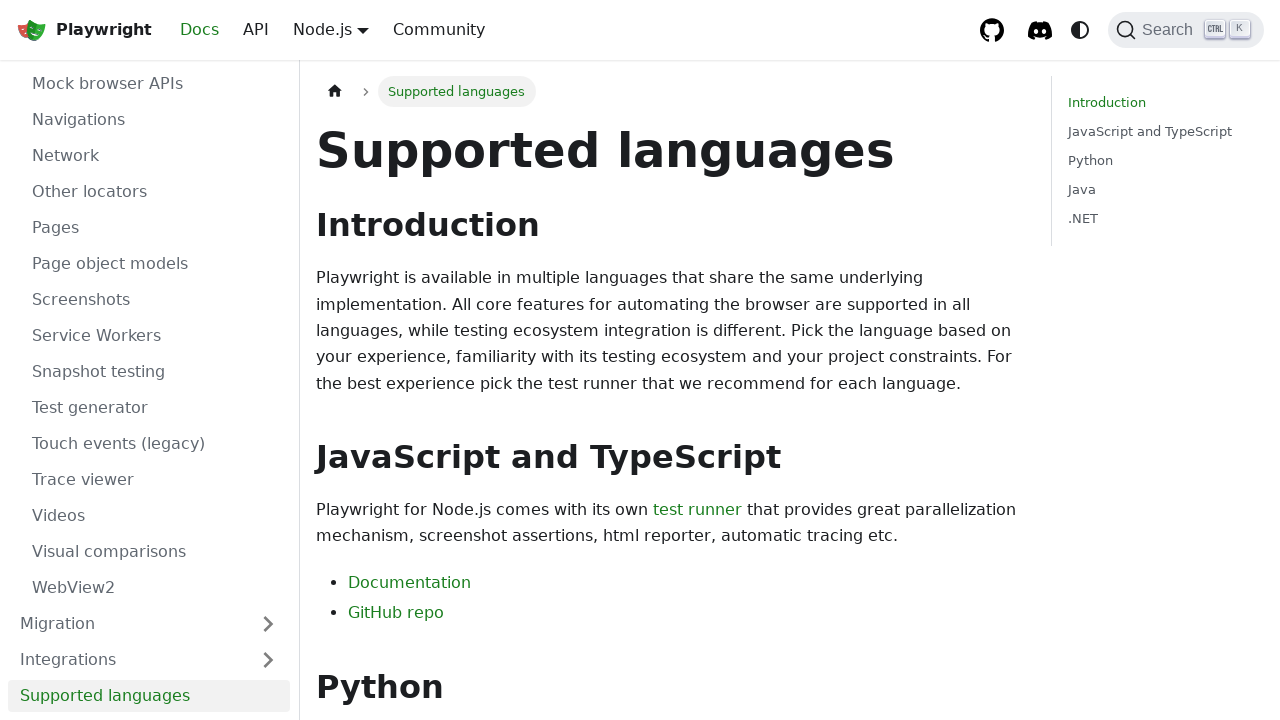